Tests that Clear completed button is hidden when no completed items exist

Starting URL: https://demo.playwright.dev/todomvc

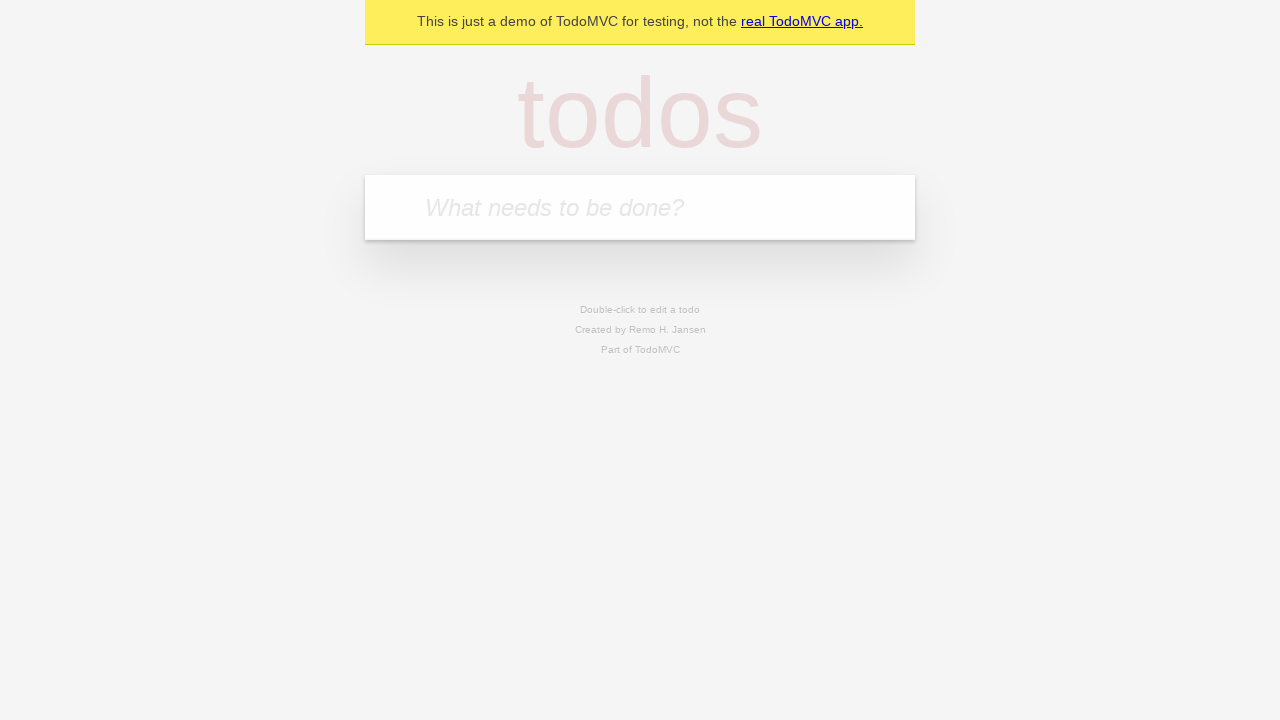

Filled todo input with 'buy some cheese' on internal:attr=[placeholder="What needs to be done?"i]
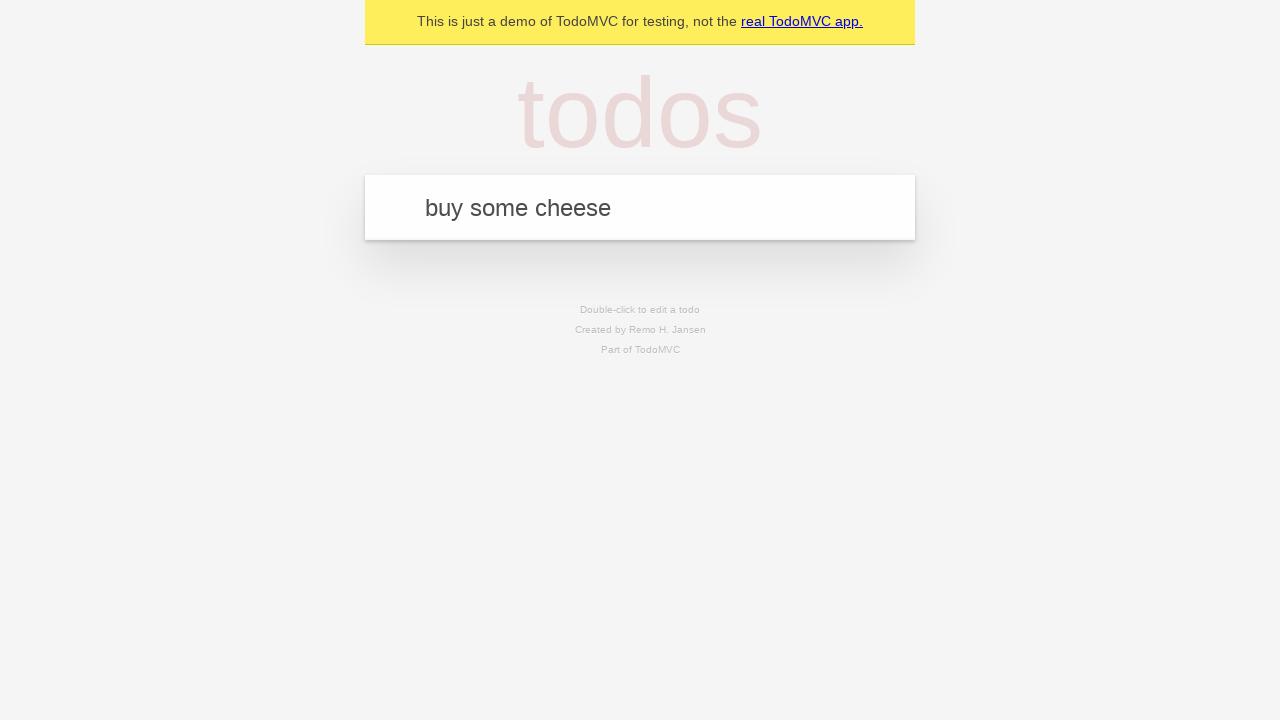

Pressed Enter to add first todo on internal:attr=[placeholder="What needs to be done?"i]
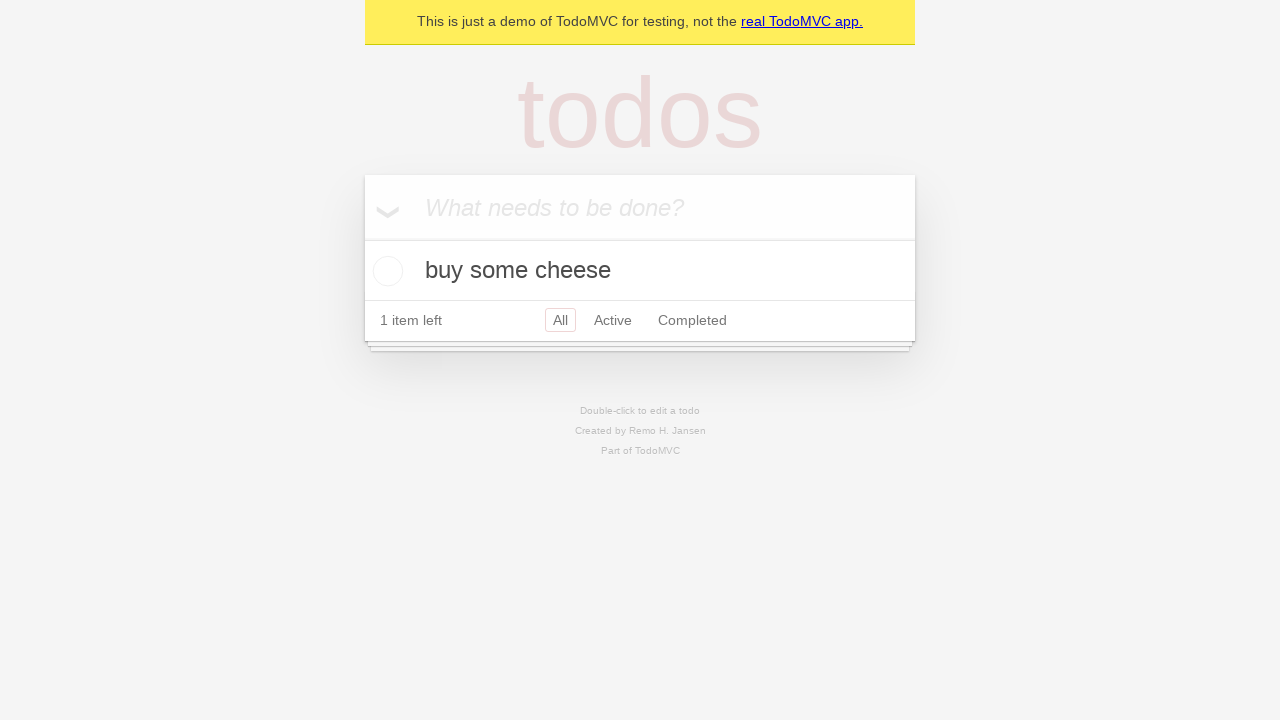

Filled todo input with 'feed the cat' on internal:attr=[placeholder="What needs to be done?"i]
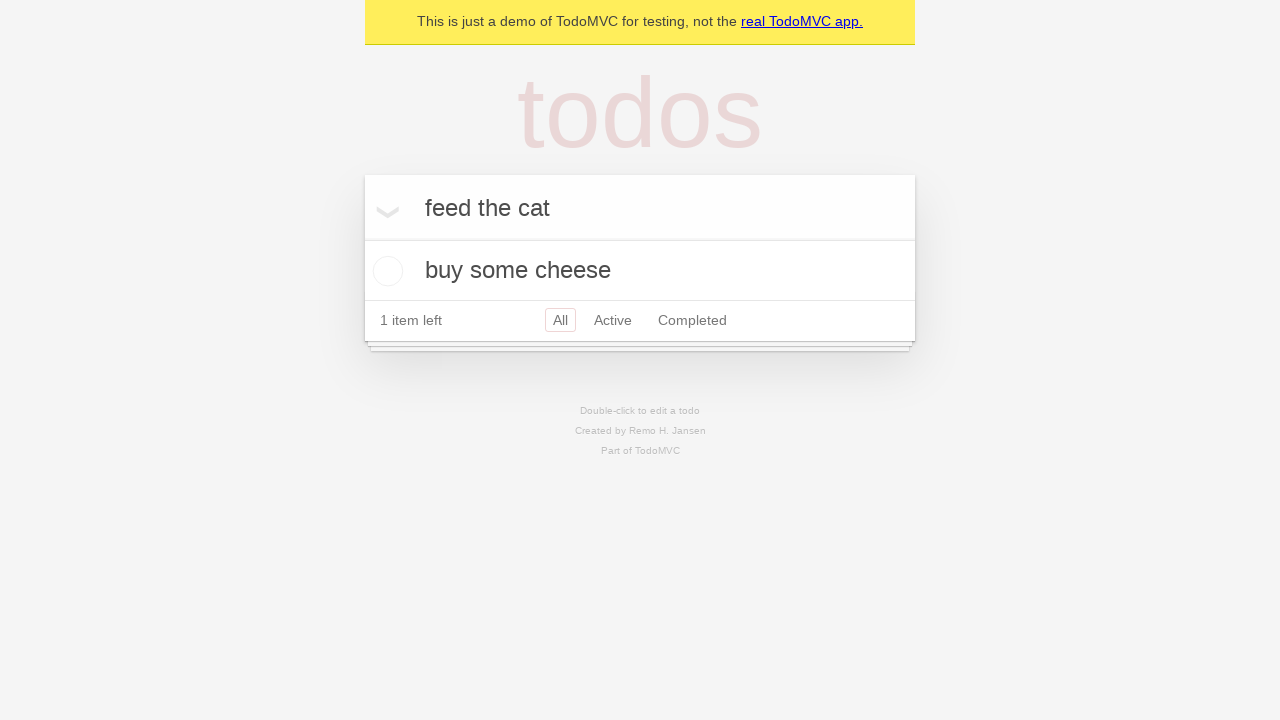

Pressed Enter to add second todo on internal:attr=[placeholder="What needs to be done?"i]
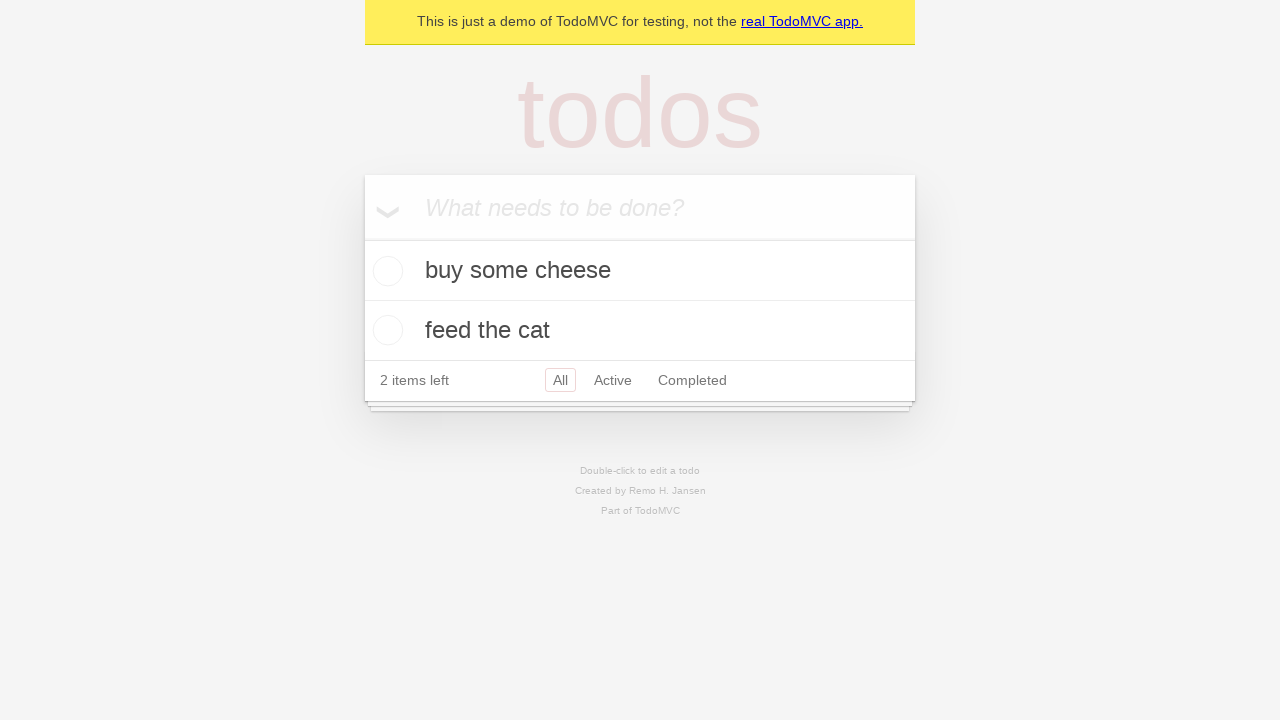

Filled todo input with 'book a doctors appointment' on internal:attr=[placeholder="What needs to be done?"i]
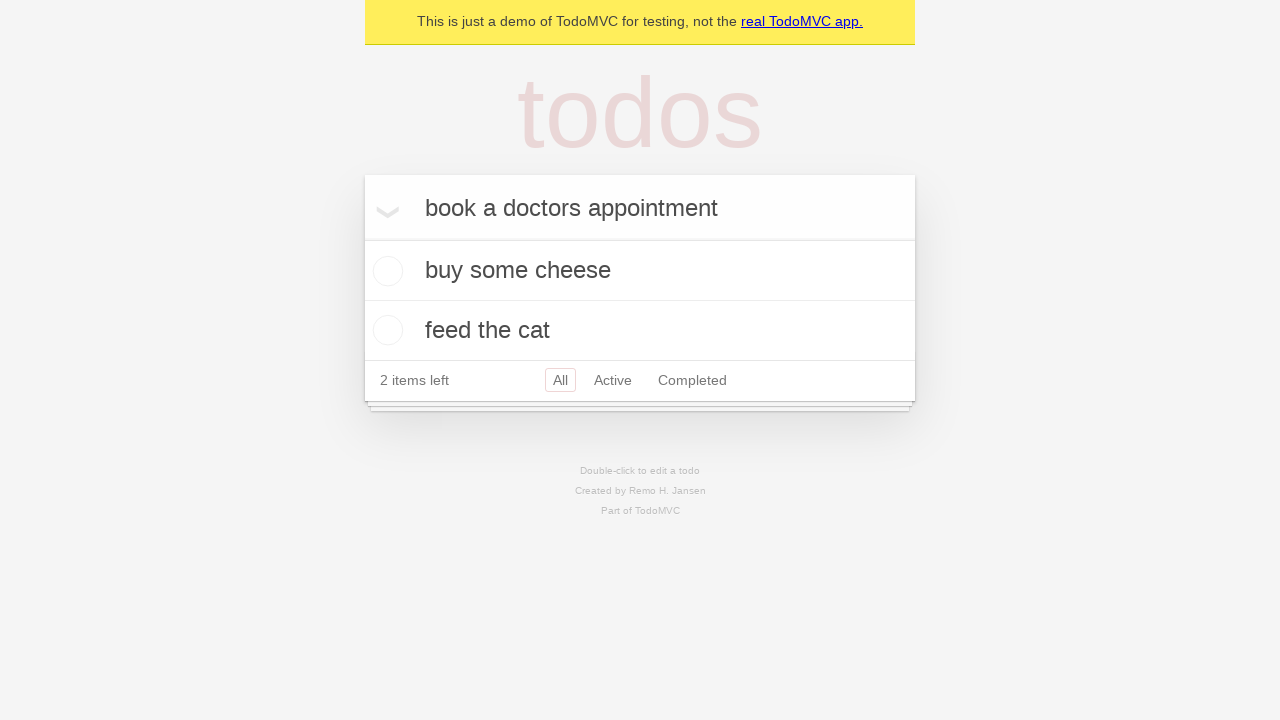

Pressed Enter to add third todo on internal:attr=[placeholder="What needs to be done?"i]
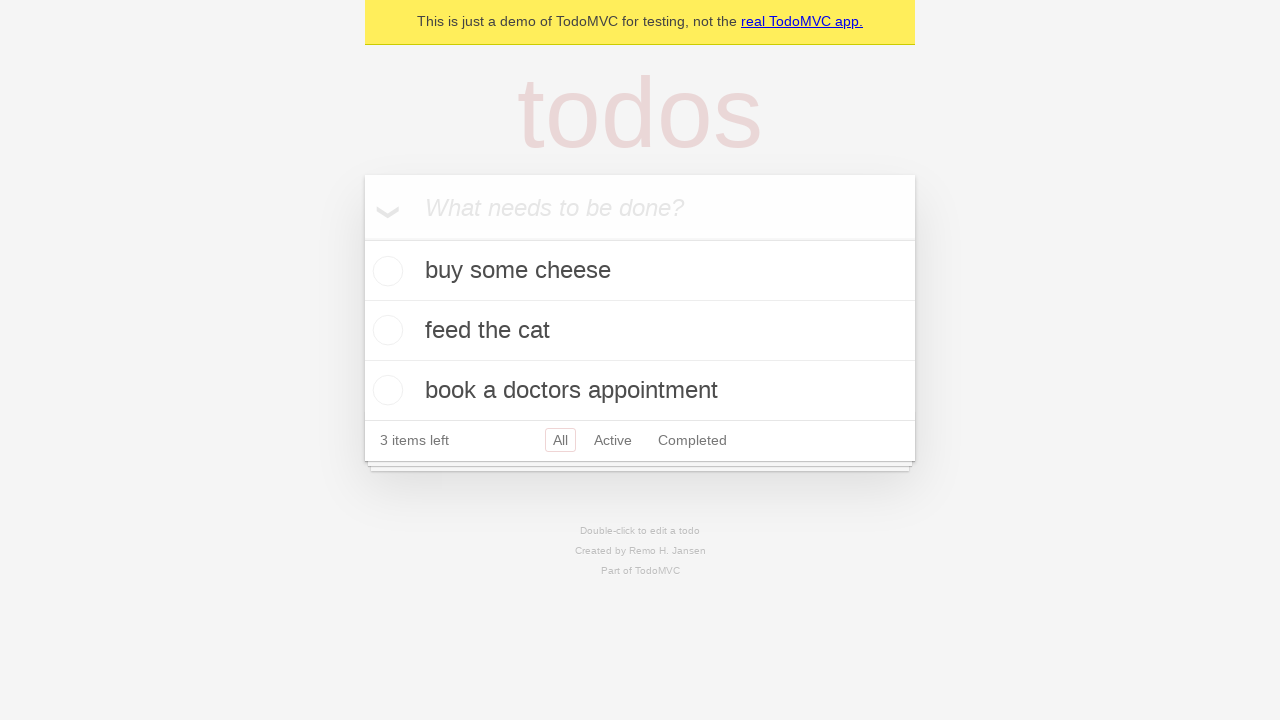

Checked the first todo item at (385, 271) on .todo-list li .toggle >> nth=0
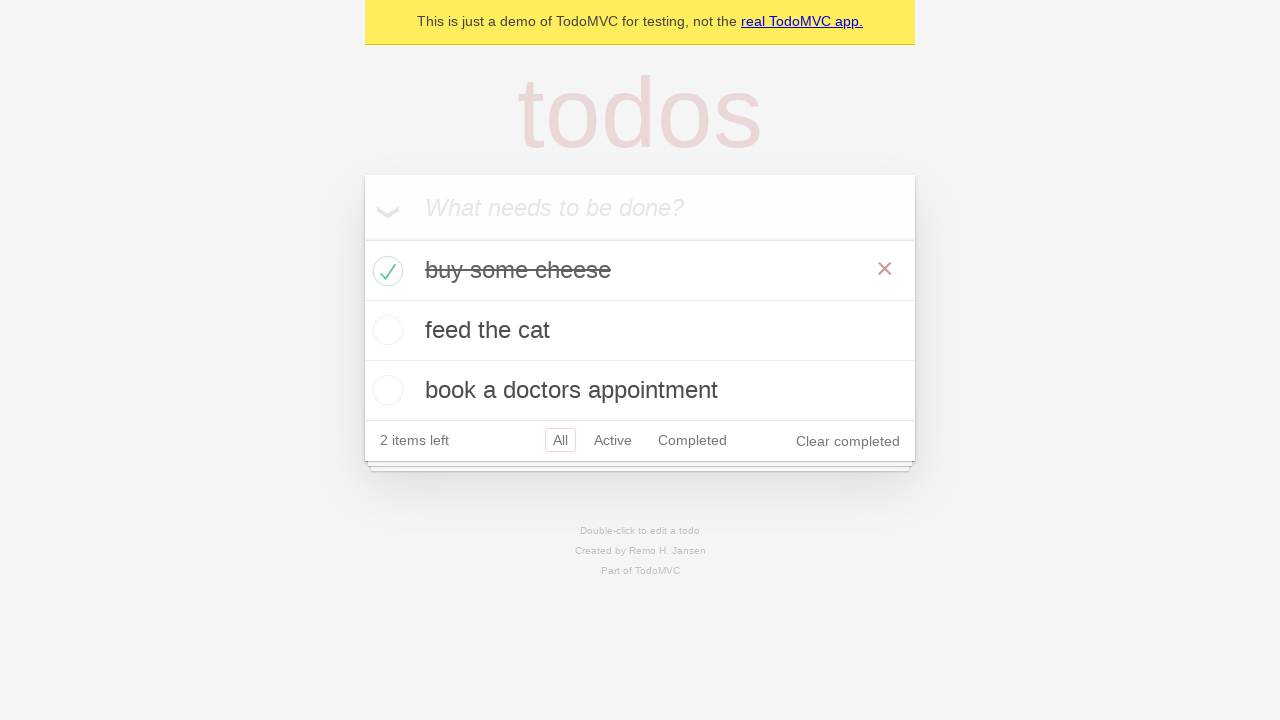

Clicked the 'Clear completed' button at (848, 441) on internal:role=button[name="Clear completed"i]
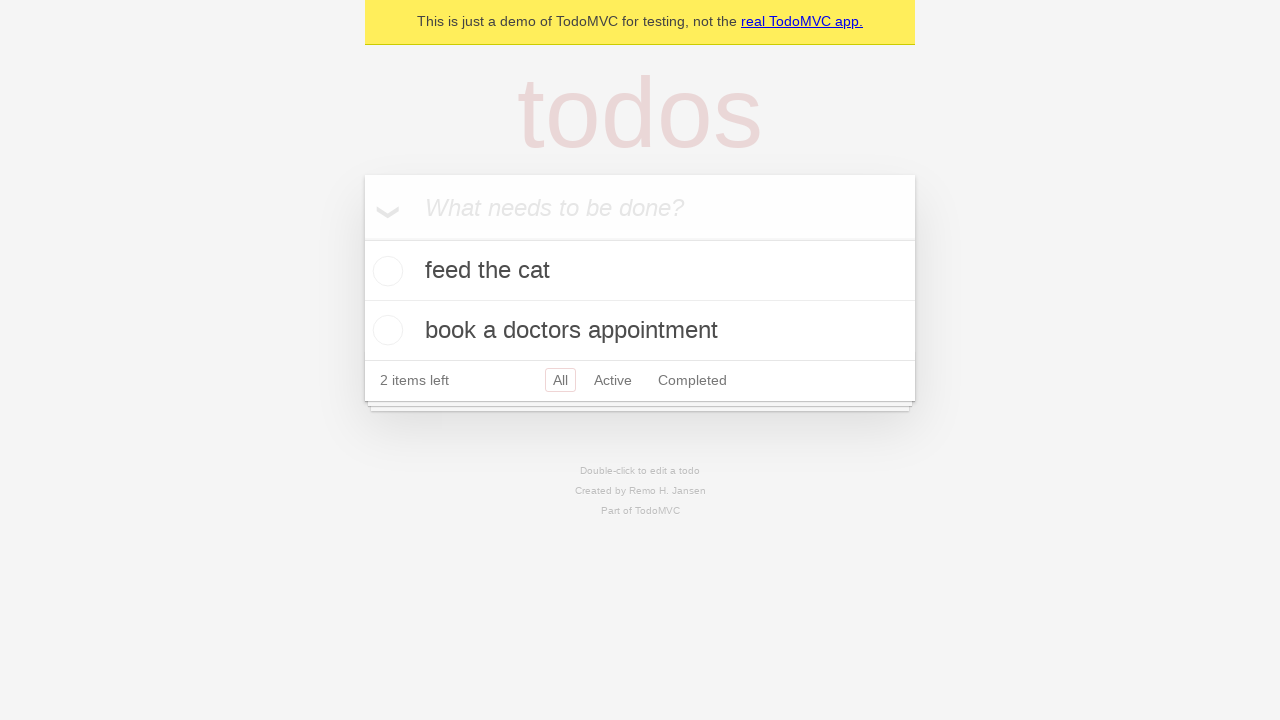

Waited 500ms for UI to update after clearing completed items
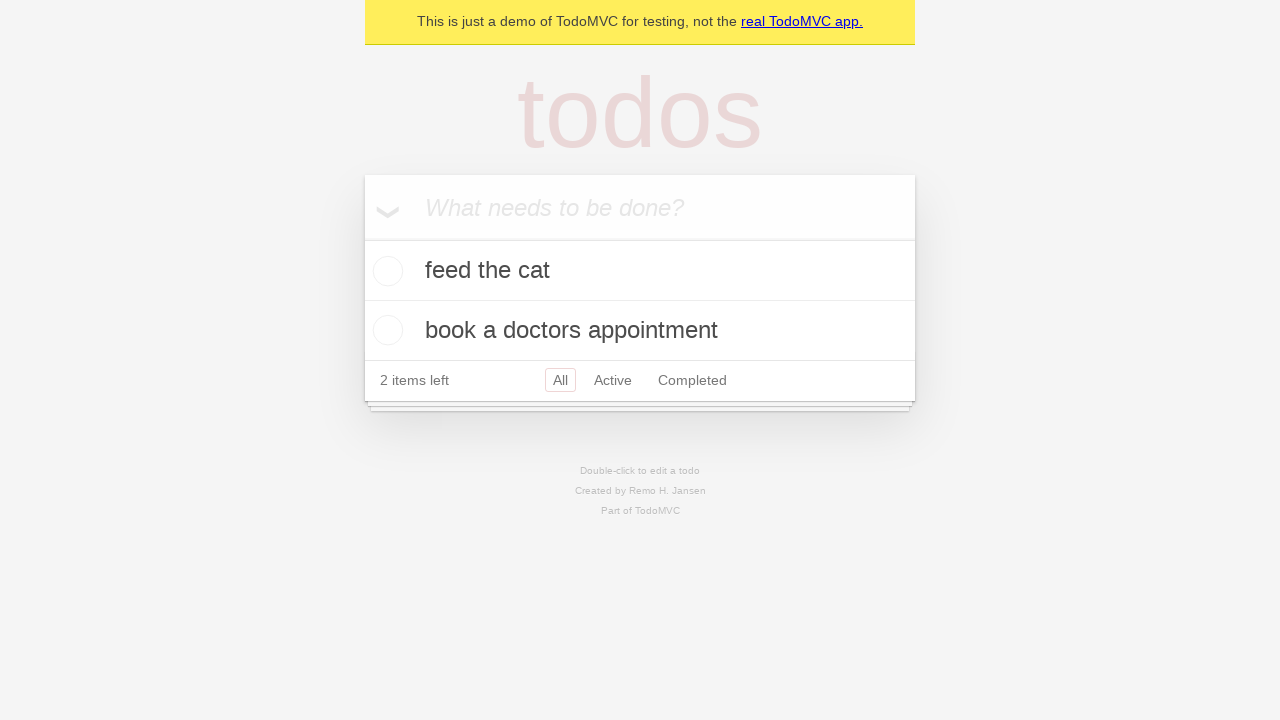

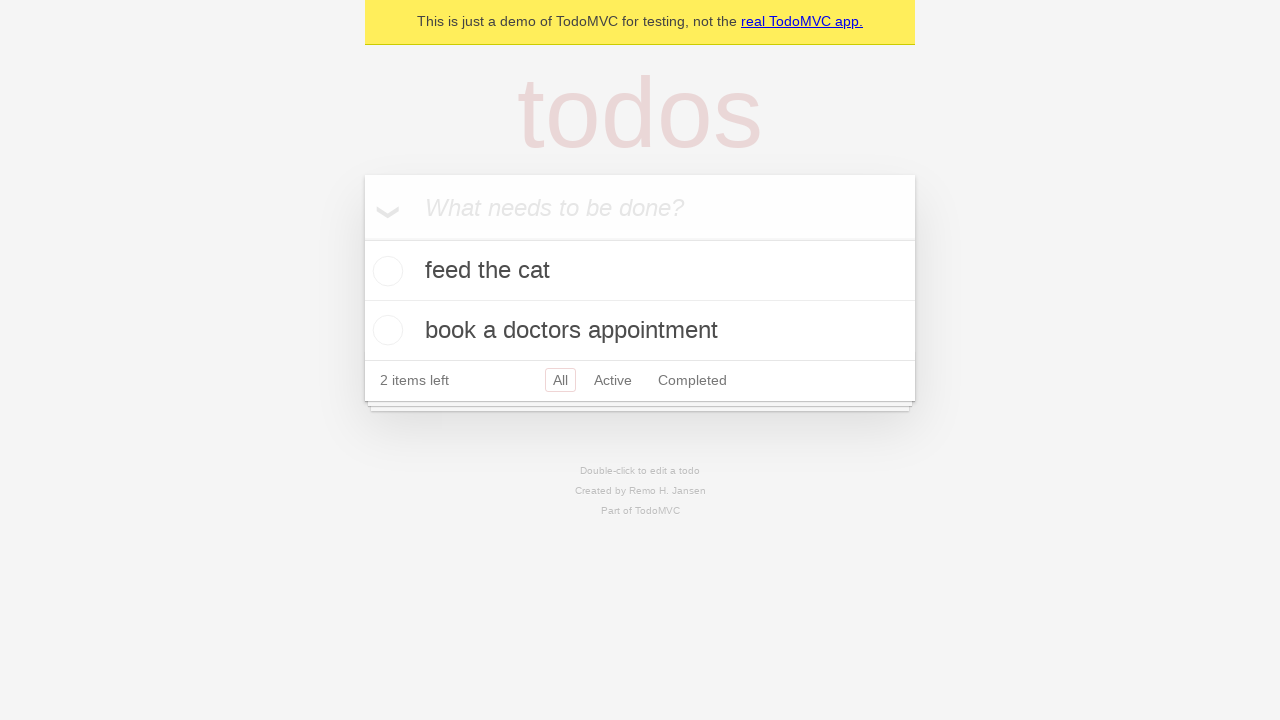